Navigates to the DemoQA practice form page and performs scroll operations to navigate through the page content.

Starting URL: https://demoqa.com/automation-practice-form

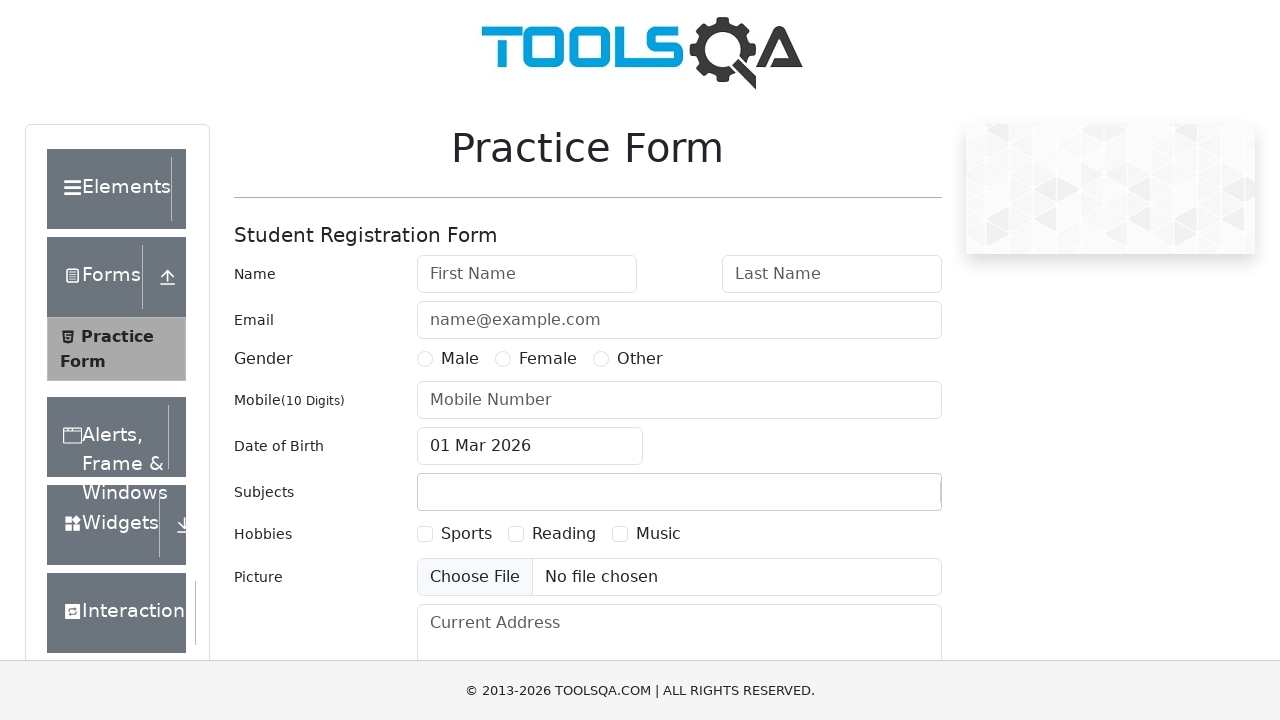

Scrolled down the page by 500 pixels
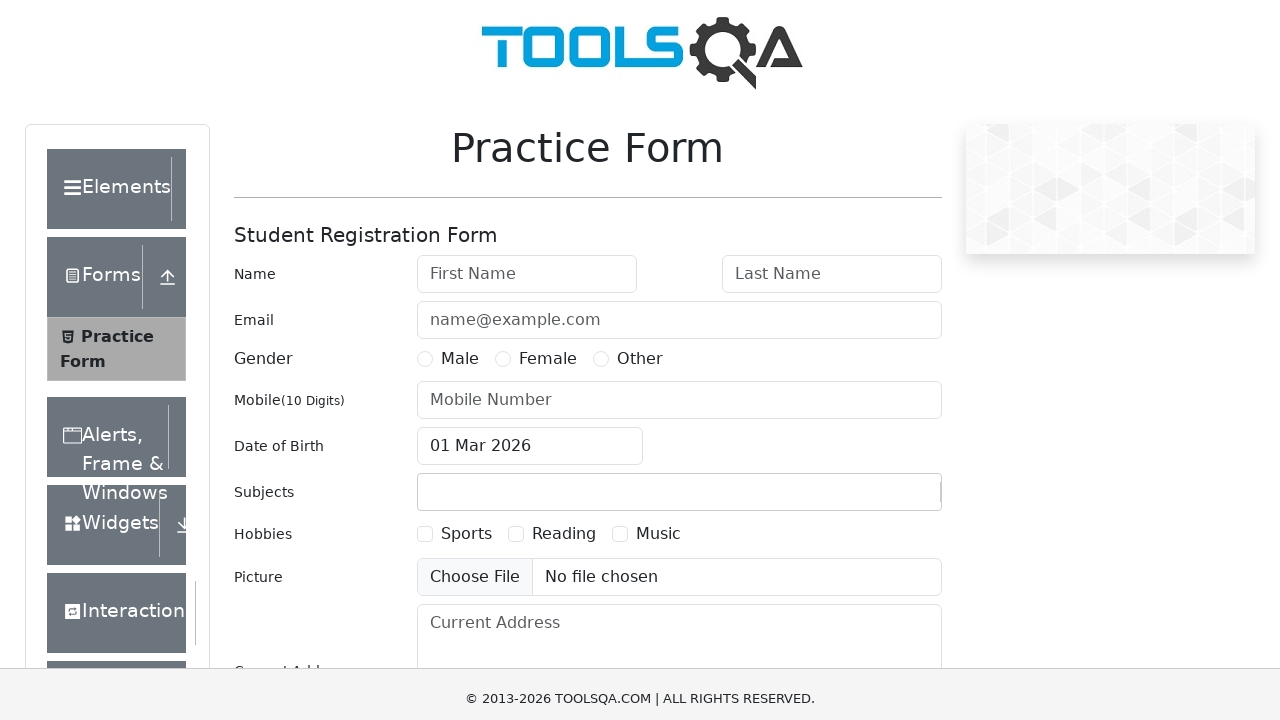

Waited 2 seconds for page content to be visible
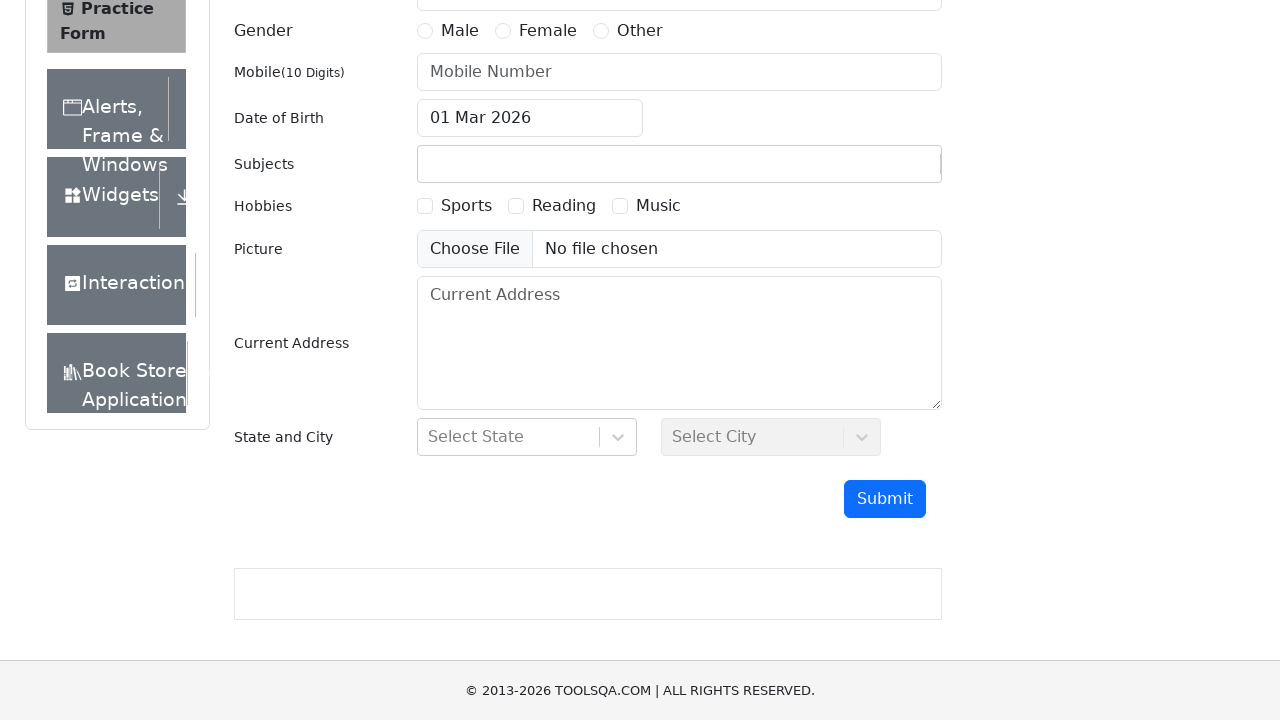

Located the submit button element
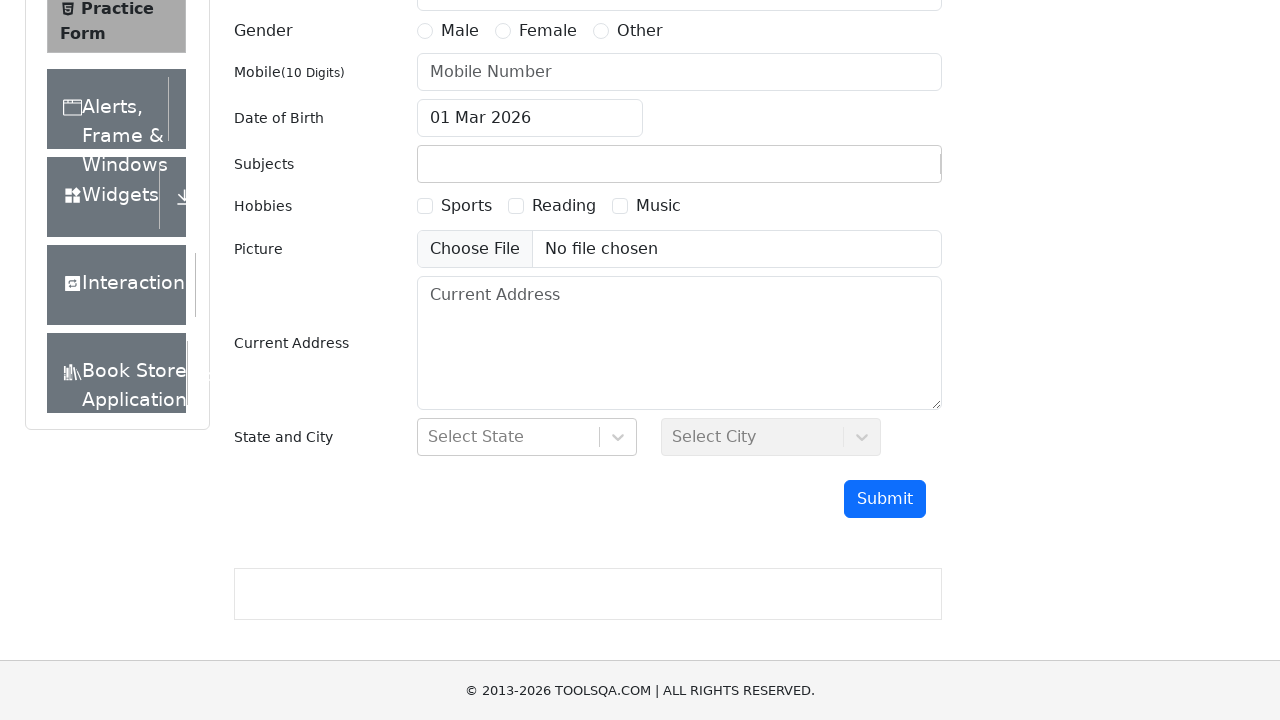

Scrolled submit button into view if needed
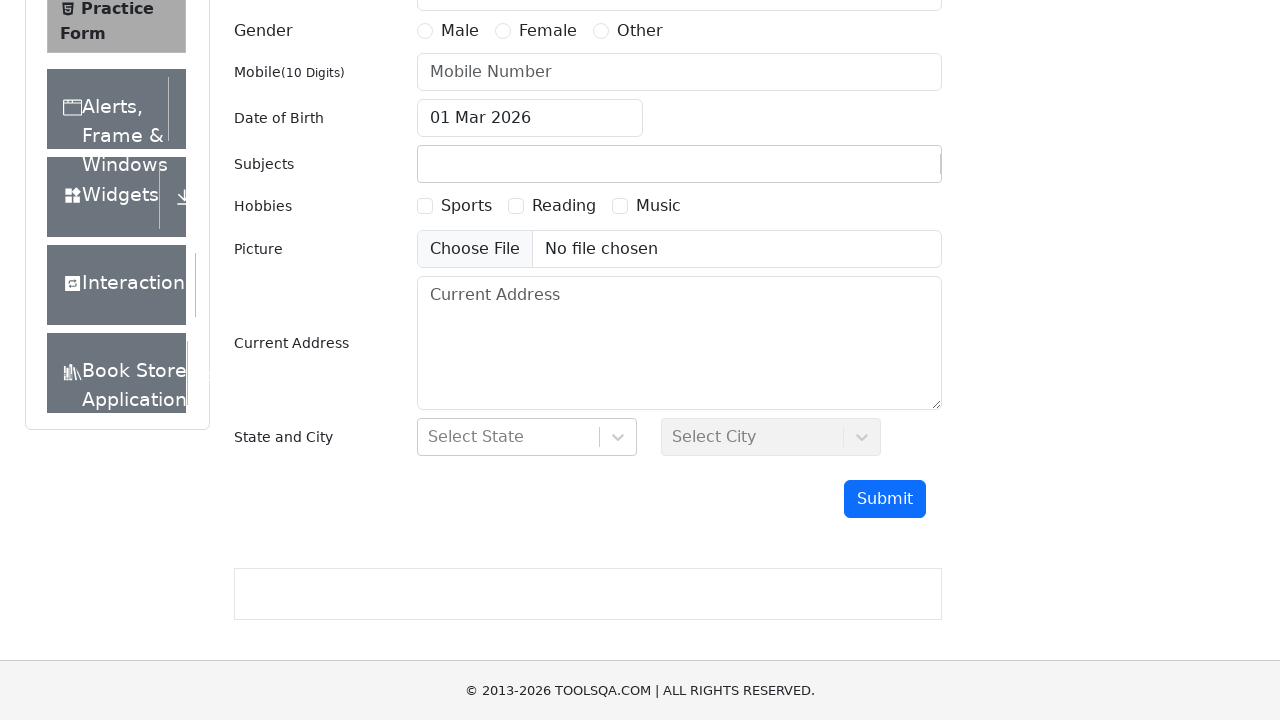

Scrolled down an additional 500 pixels
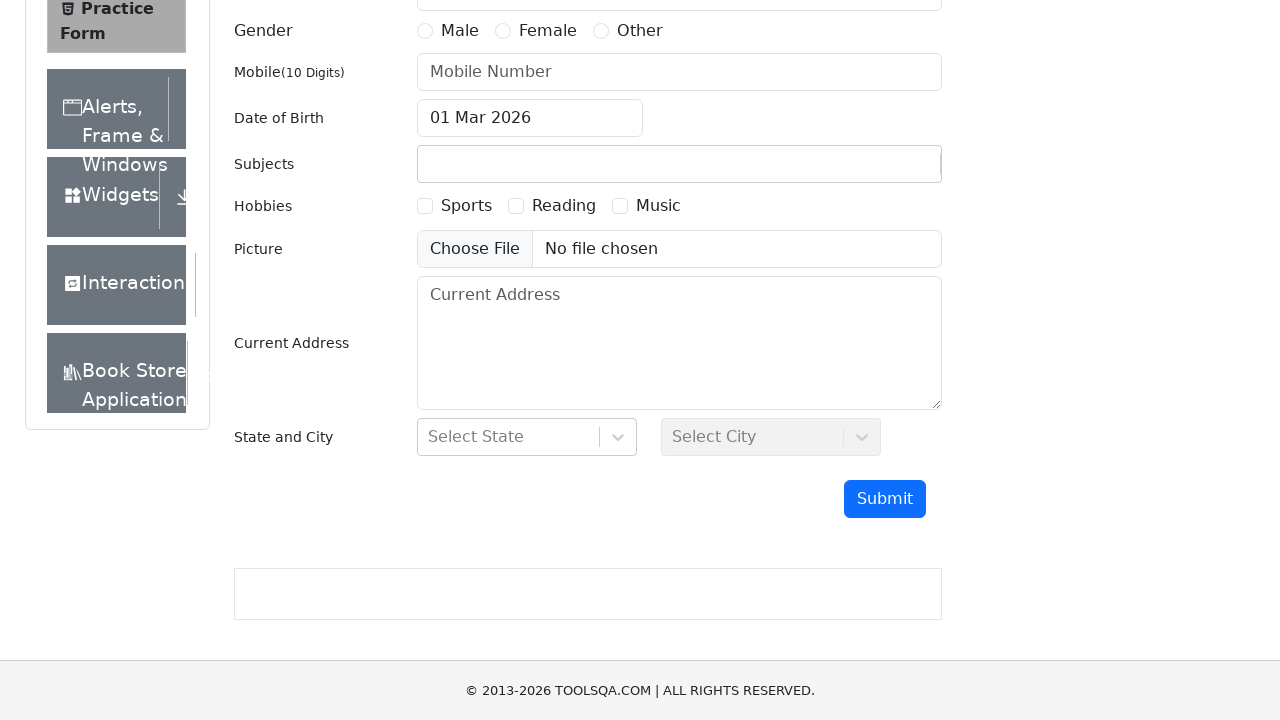

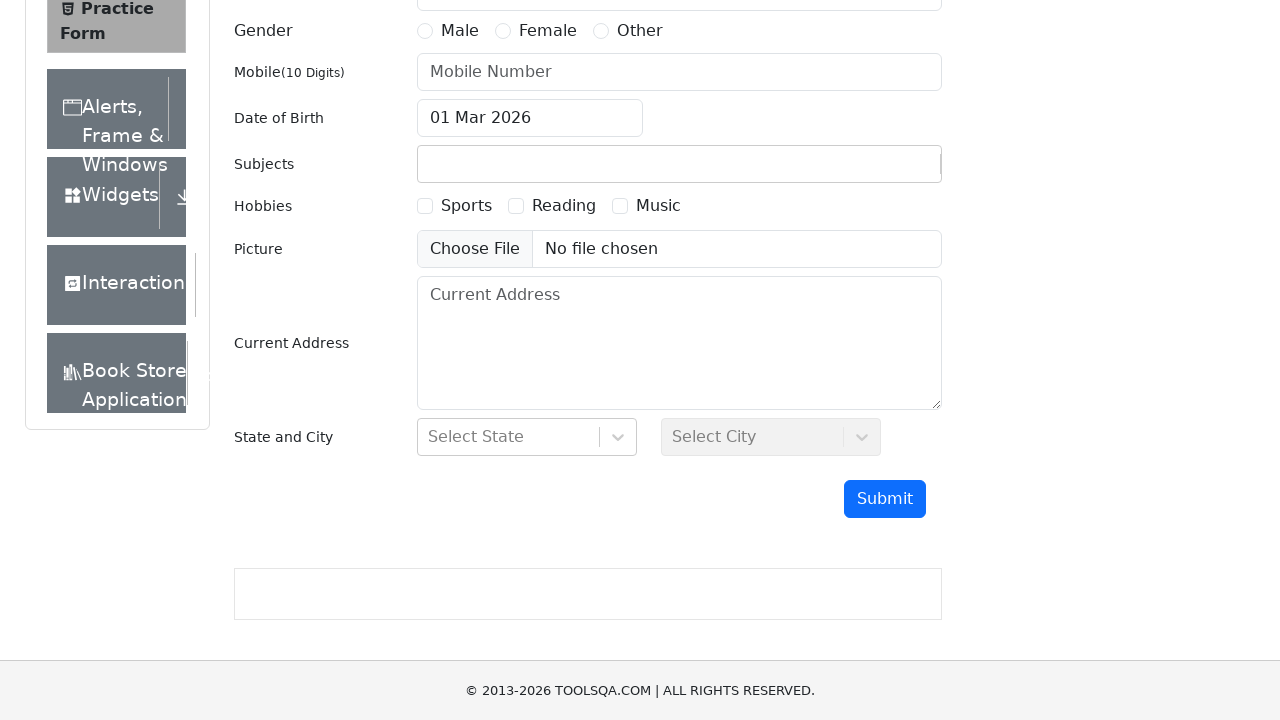